Tests handling of basic JavaScript alert popups by clicking a button that triggers an alert and dismissing it

Starting URL: https://demoqa.com/alerts

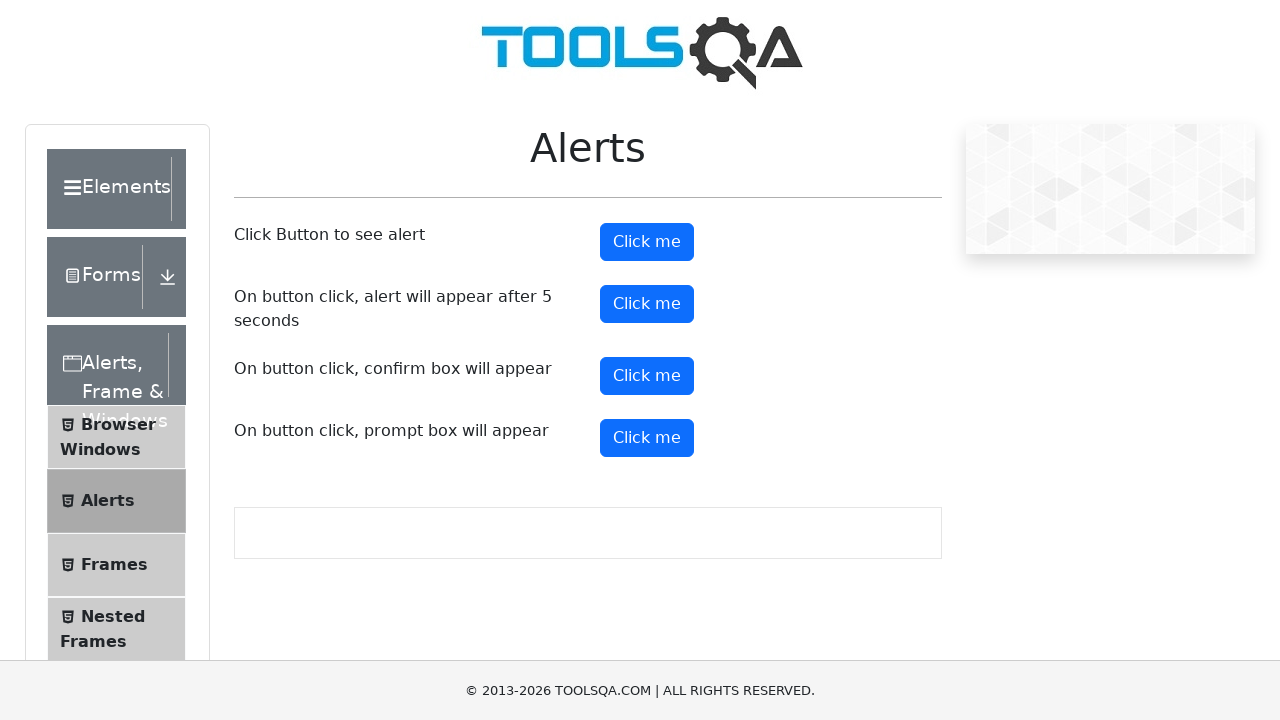

Set up dialog handler to automatically dismiss alerts
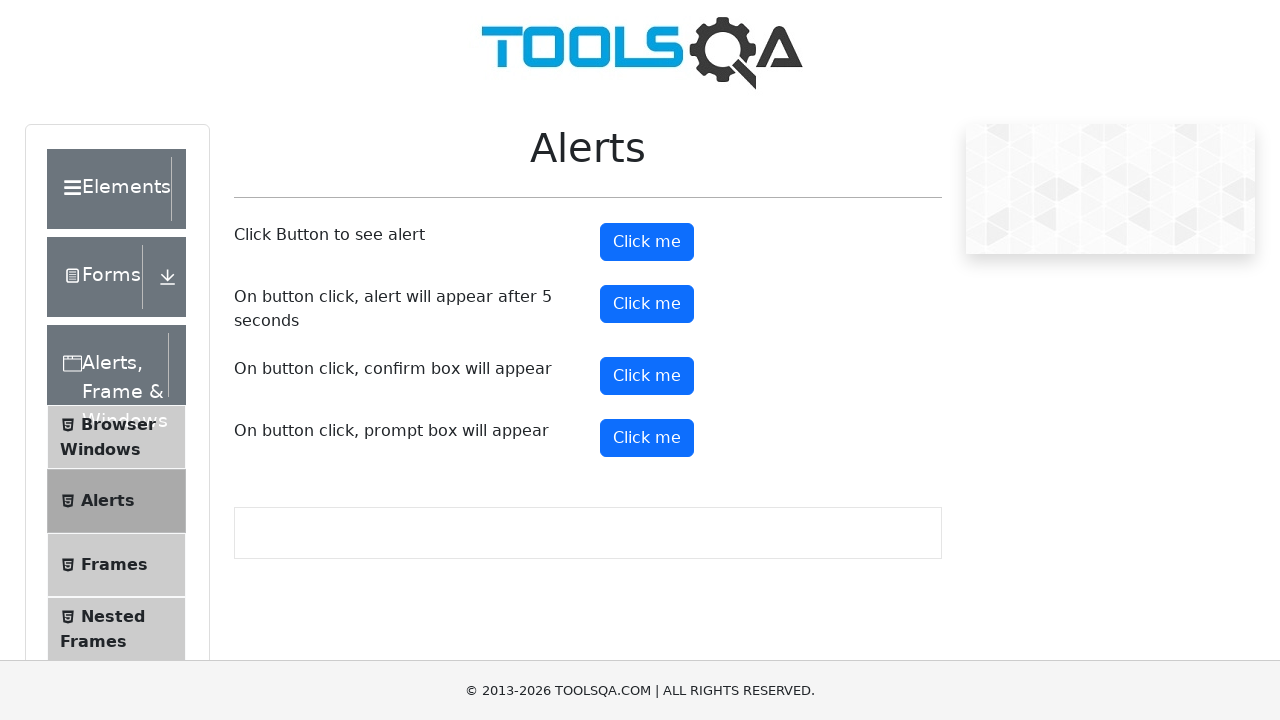

Clicked the alert button to trigger JavaScript alert popup at (647, 242) on button#alertButton
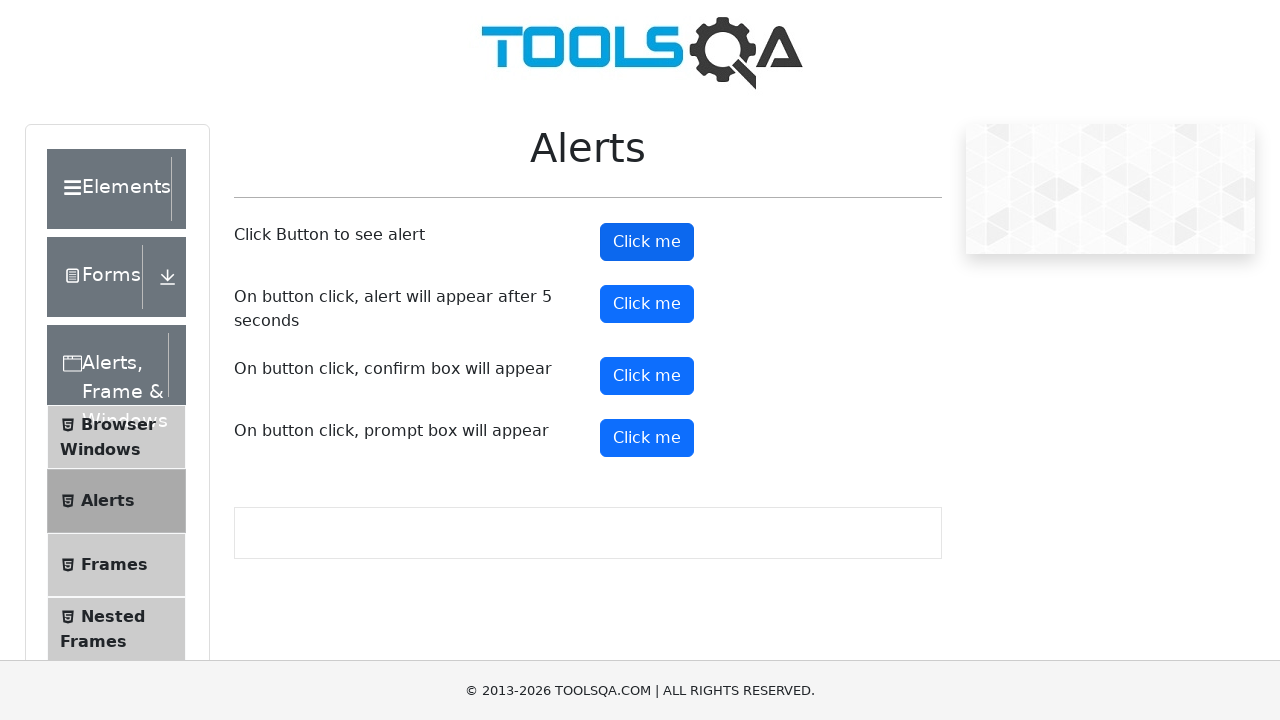

Waited for alert to be dismissed
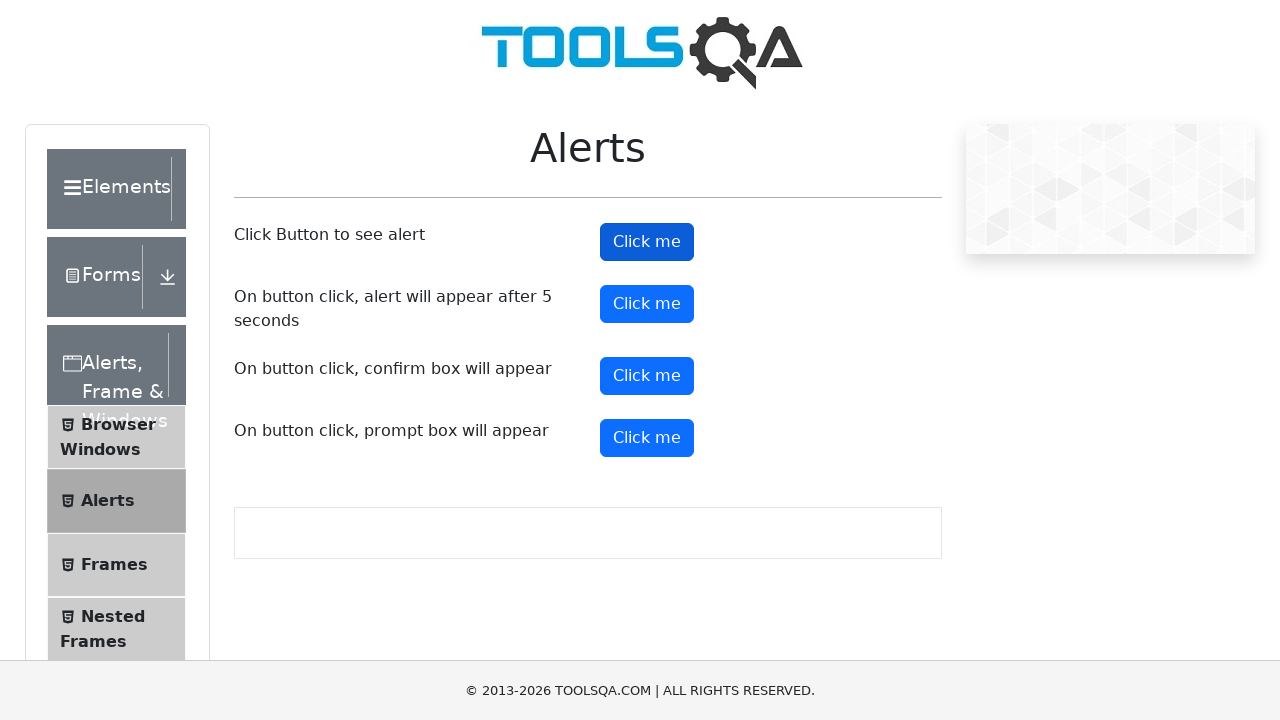

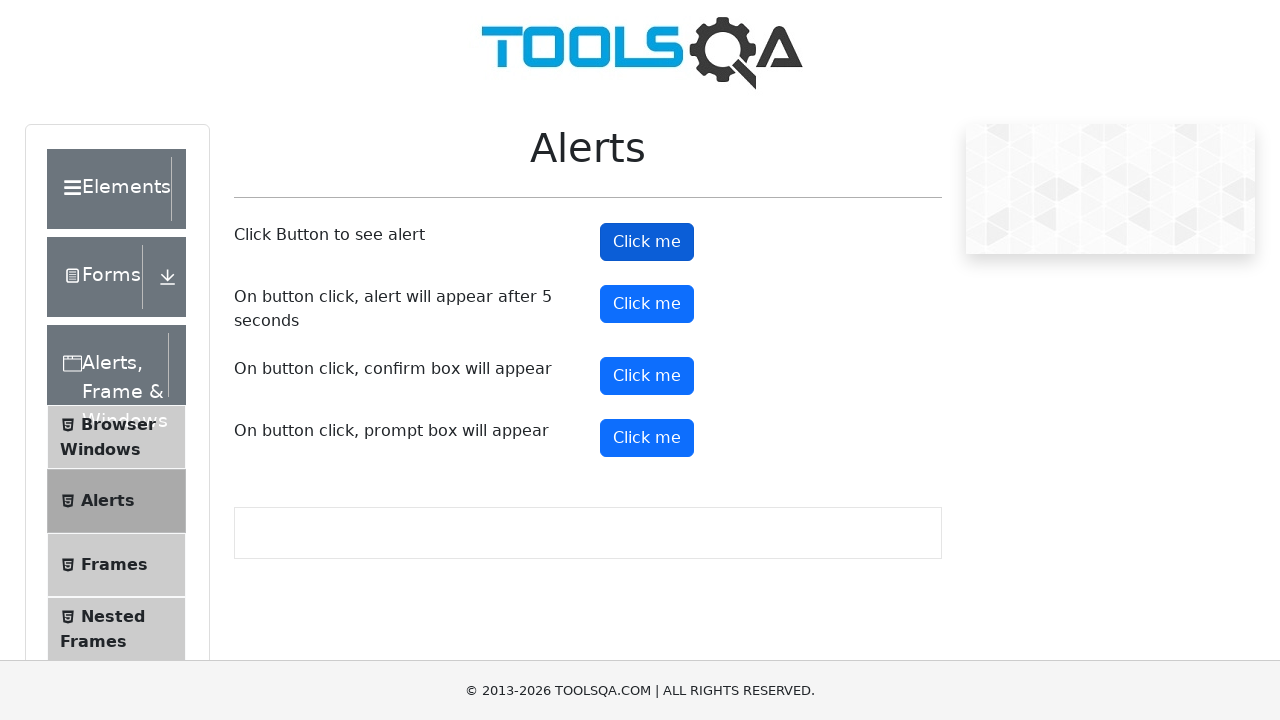